Tests JavaScript alert functionality by triggering a prompt alert, entering text, and accepting it

Starting URL: https://the-internet.herokuapp.com/javascript_alerts

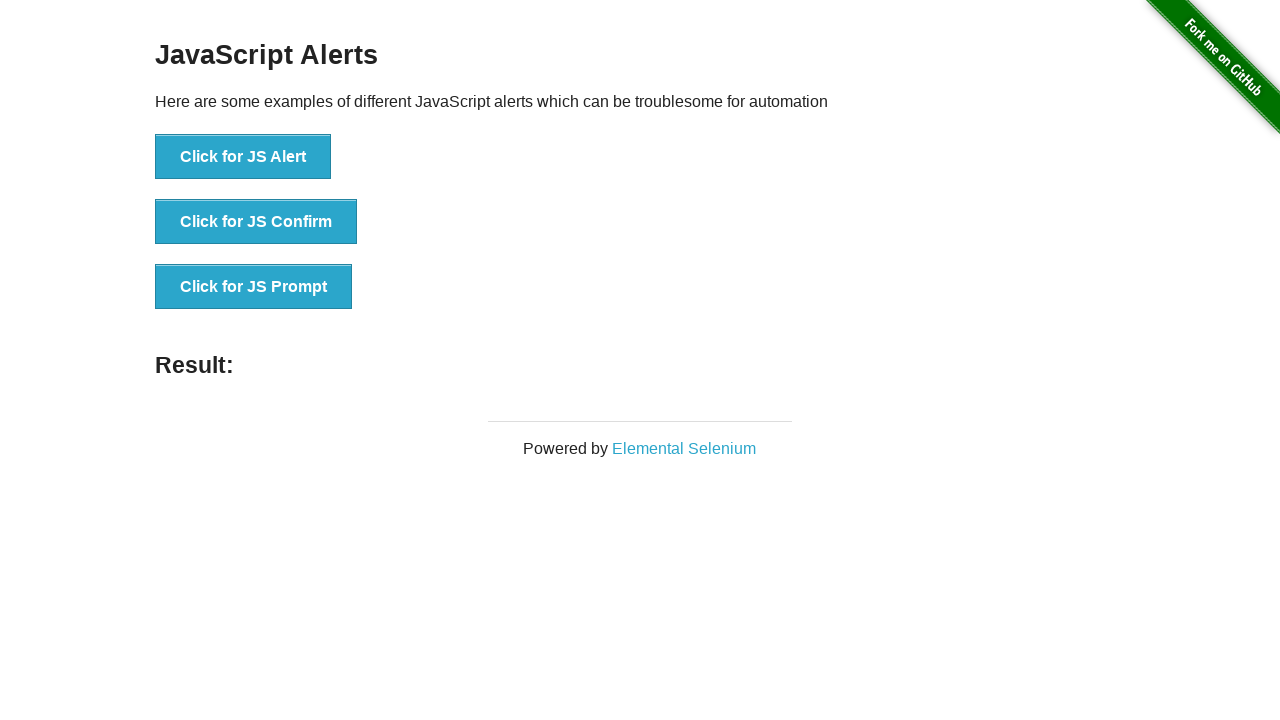

Clicked 'Click for JS Prompt' button to trigger JavaScript prompt alert at (254, 287) on xpath=//button[normalize-space()='Click for JS Prompt']
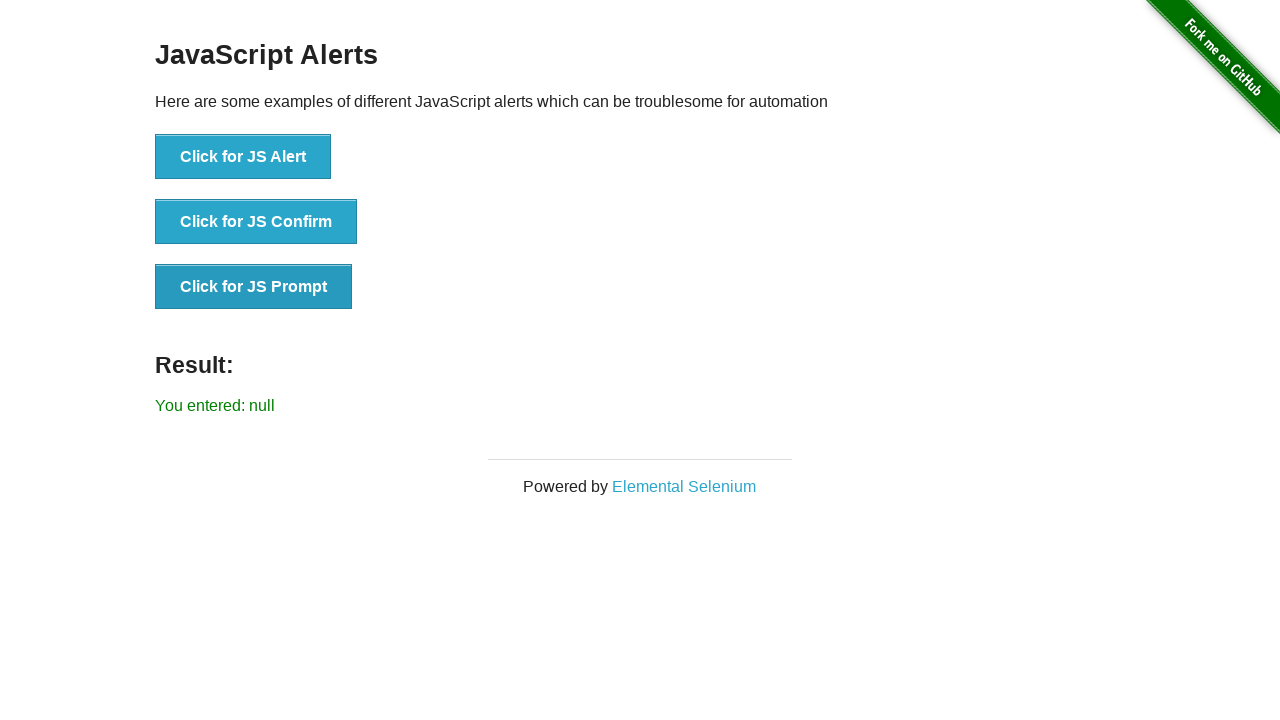

Registered dialog handler to accept prompt with text 'some keys'
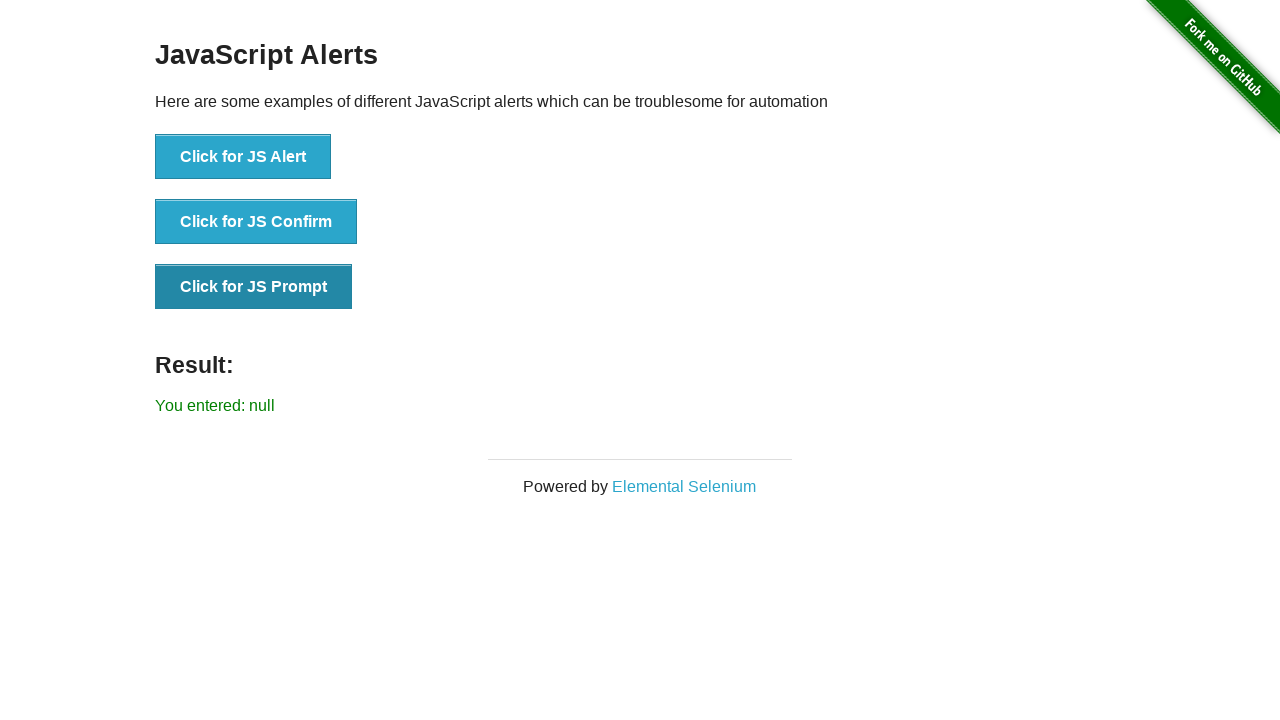

Clicked 'Click for JS Prompt' button again to trigger dialog and execute handler at (254, 287) on xpath=//button[normalize-space()='Click for JS Prompt']
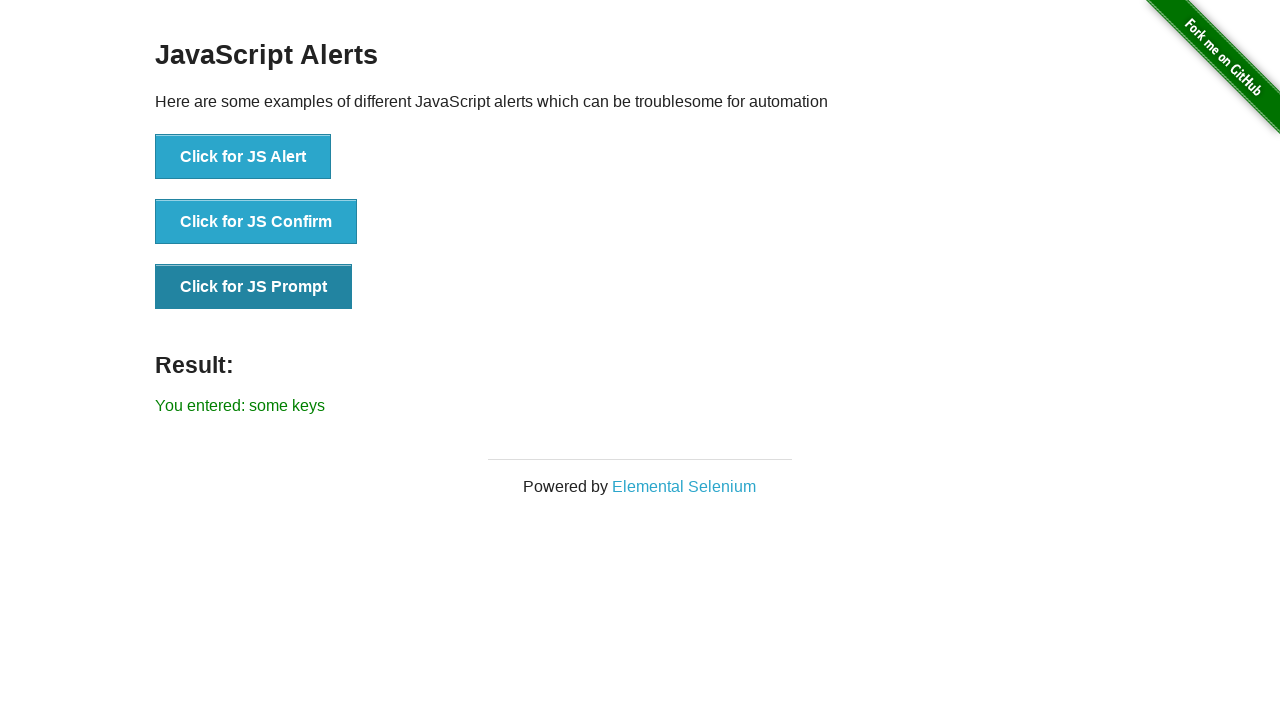

Result element appeared on the page after accepting prompt
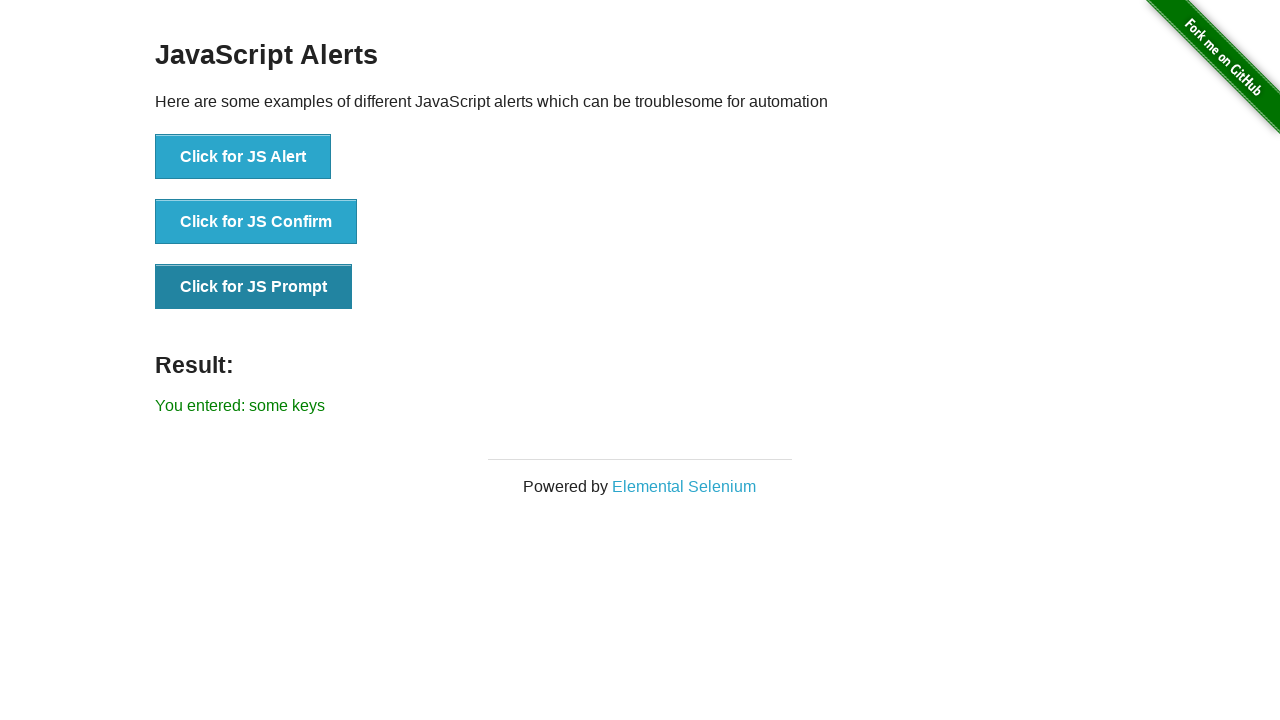

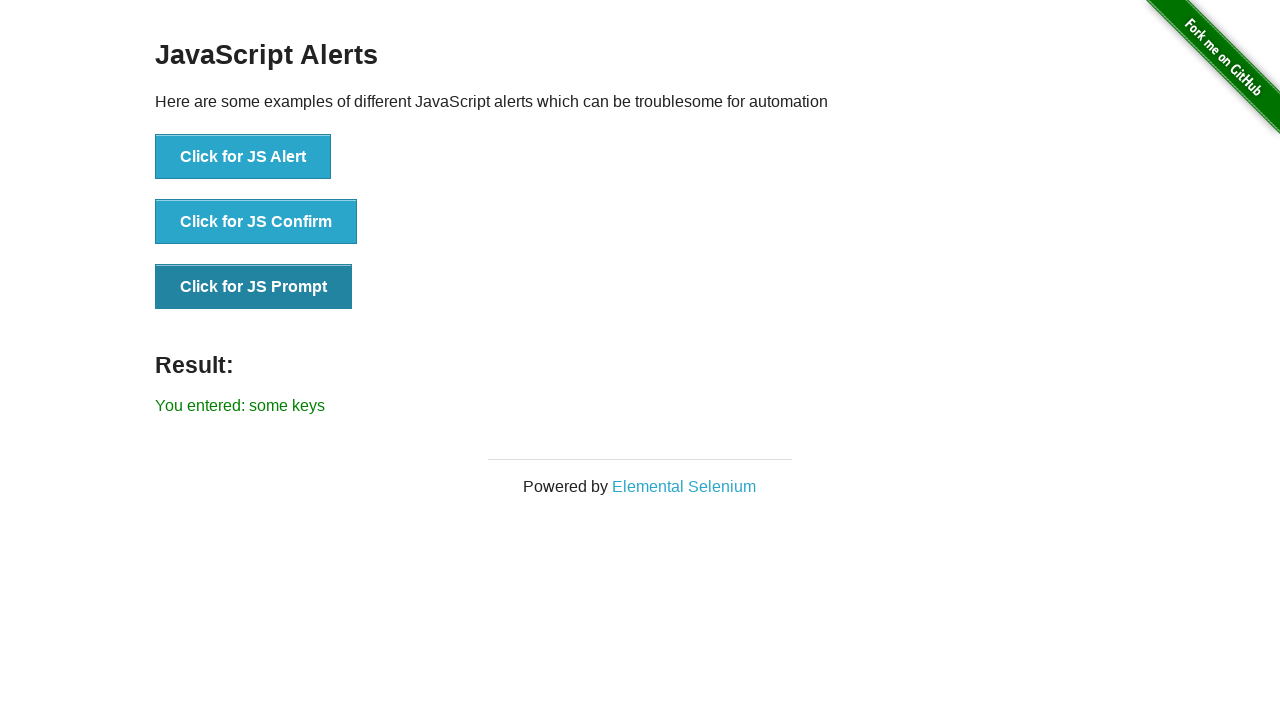